Tests filtering to display only completed items

Starting URL: https://demo.playwright.dev/todomvc

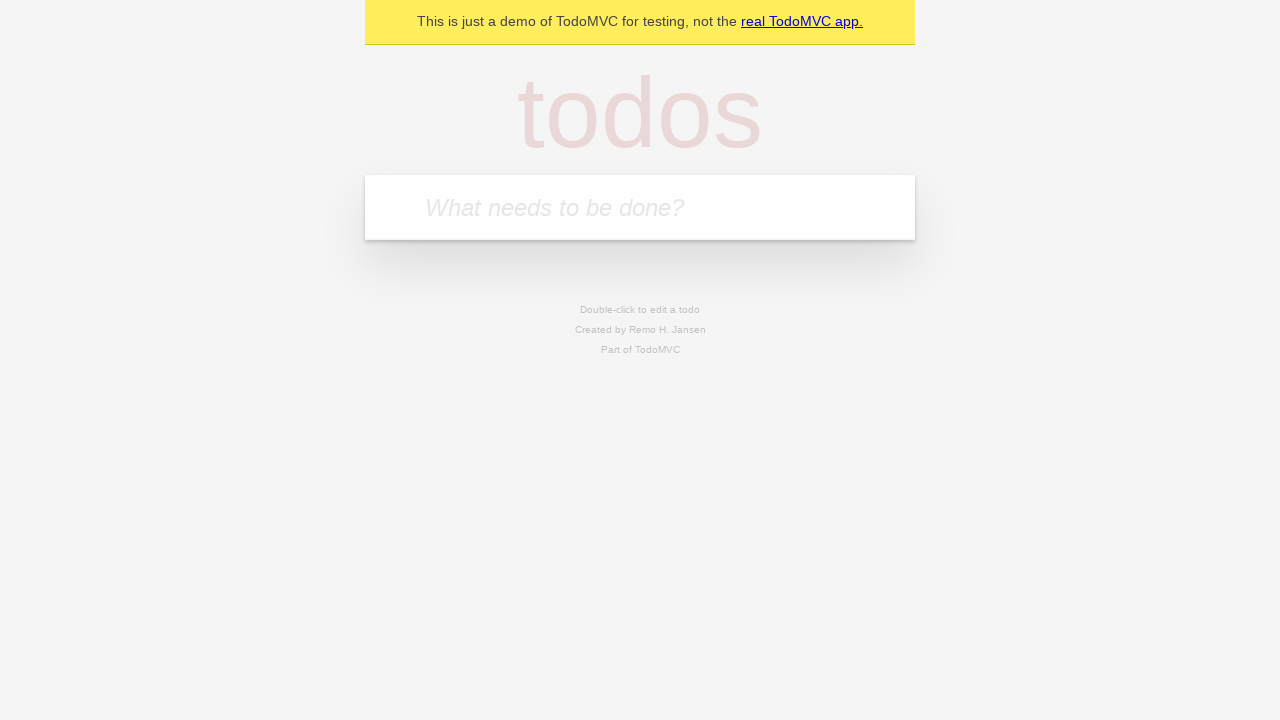

Filled todo input with 'buy some Cheddar cheese' on internal:attr=[placeholder="What needs to be done?"i]
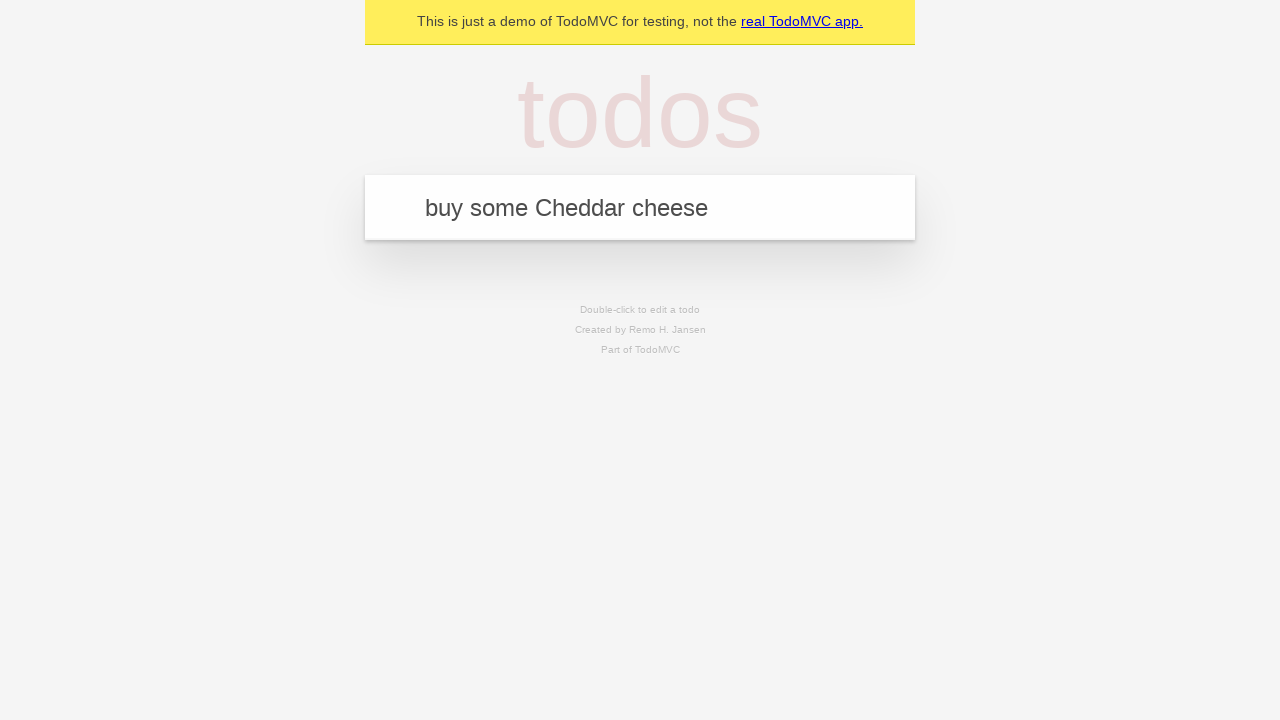

Pressed Enter to add todo 'buy some Cheddar cheese' on internal:attr=[placeholder="What needs to be done?"i]
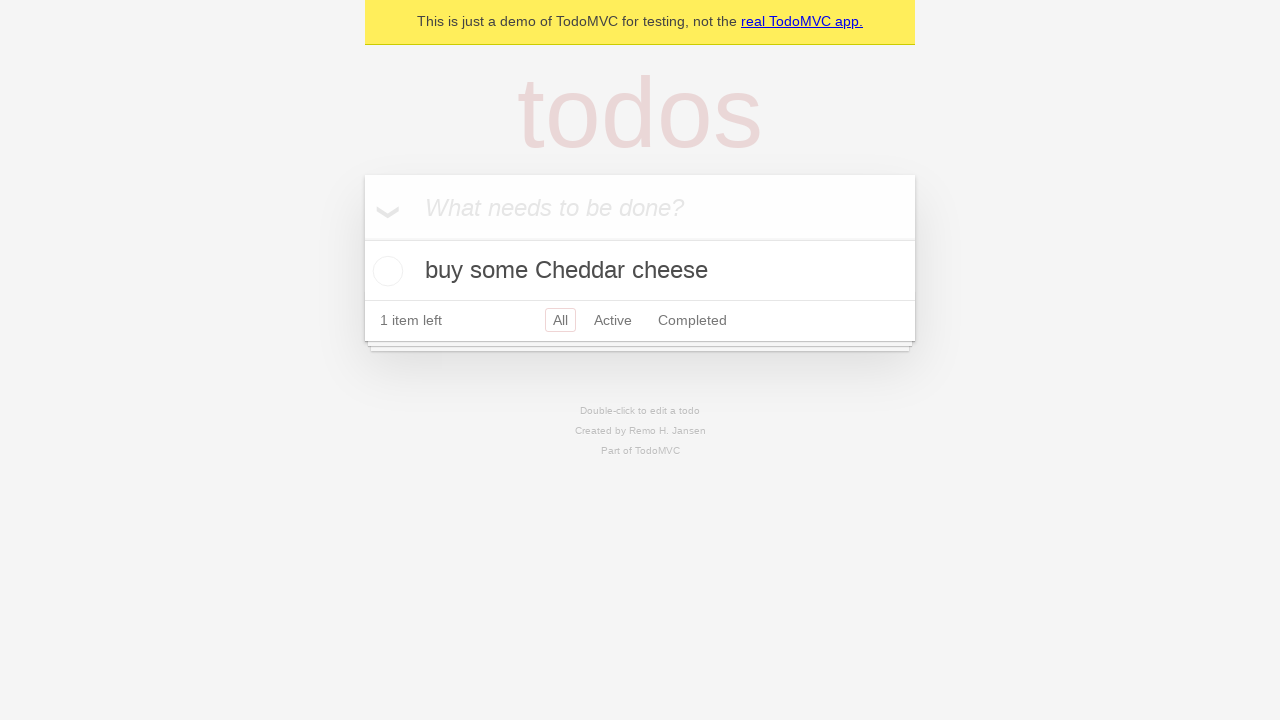

Filled todo input with 'feed the dog' on internal:attr=[placeholder="What needs to be done?"i]
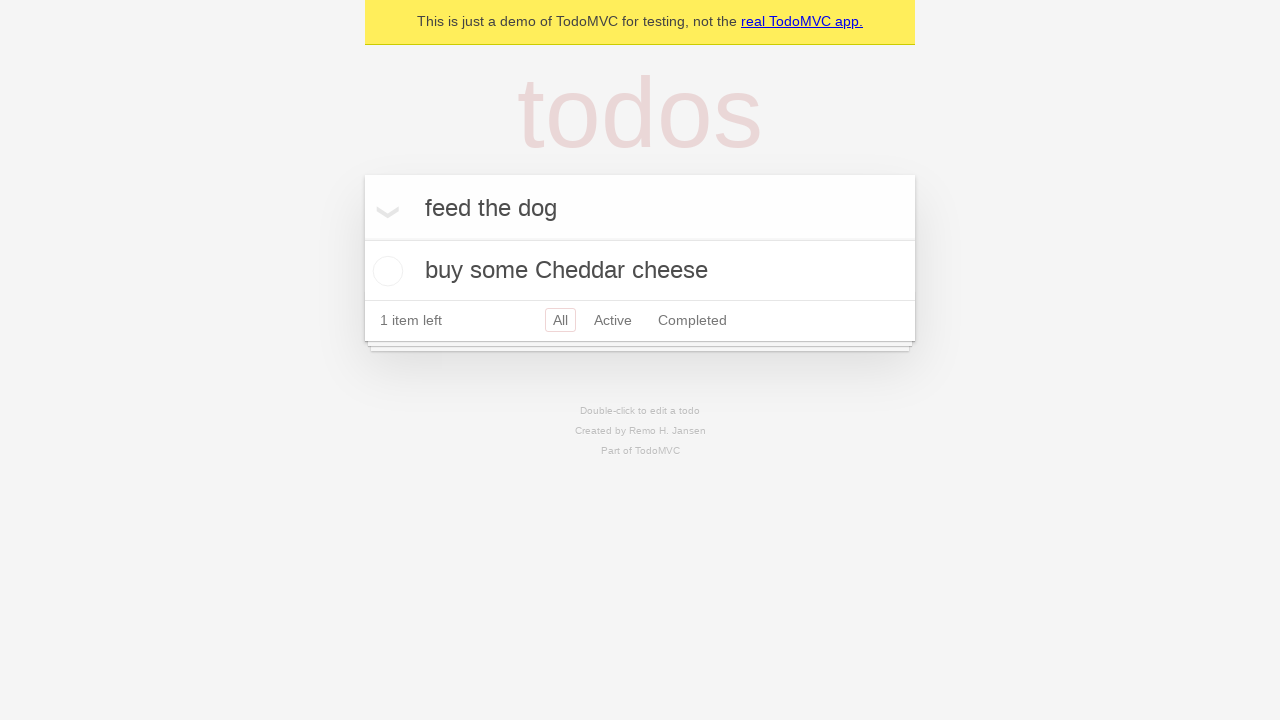

Pressed Enter to add todo 'feed the dog' on internal:attr=[placeholder="What needs to be done?"i]
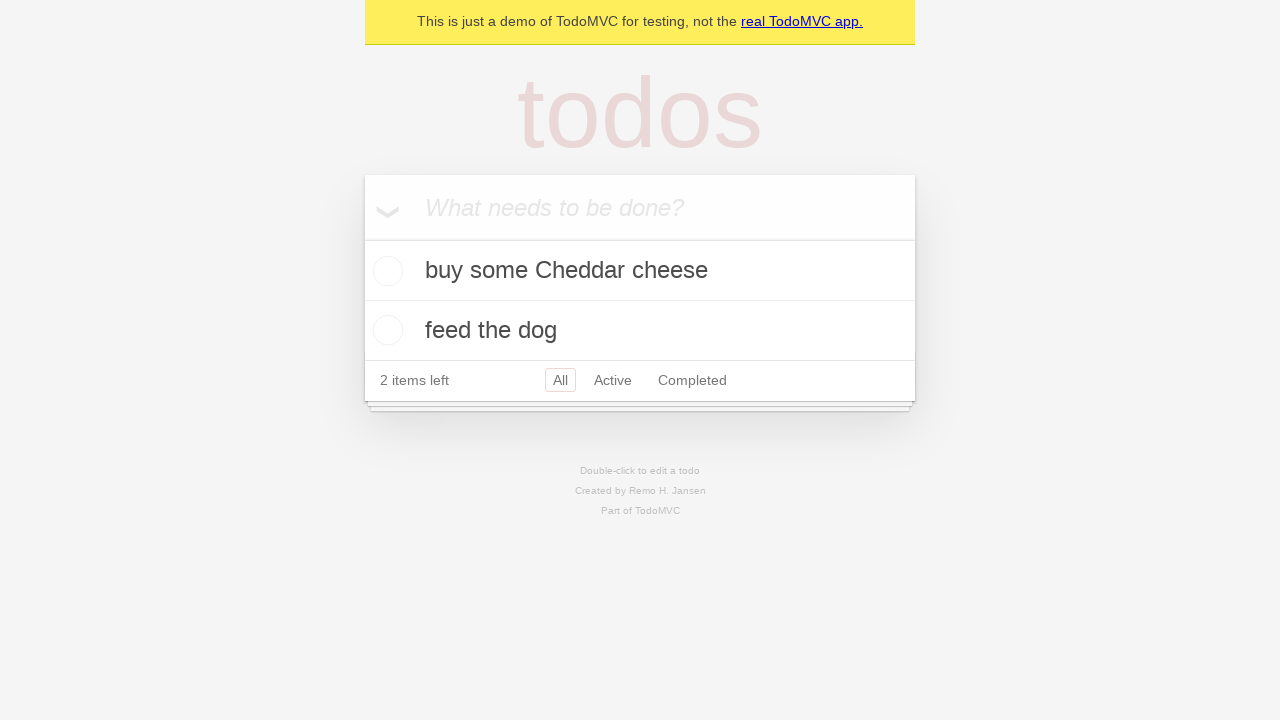

Filled todo input with 'book a doctors appointment' on internal:attr=[placeholder="What needs to be done?"i]
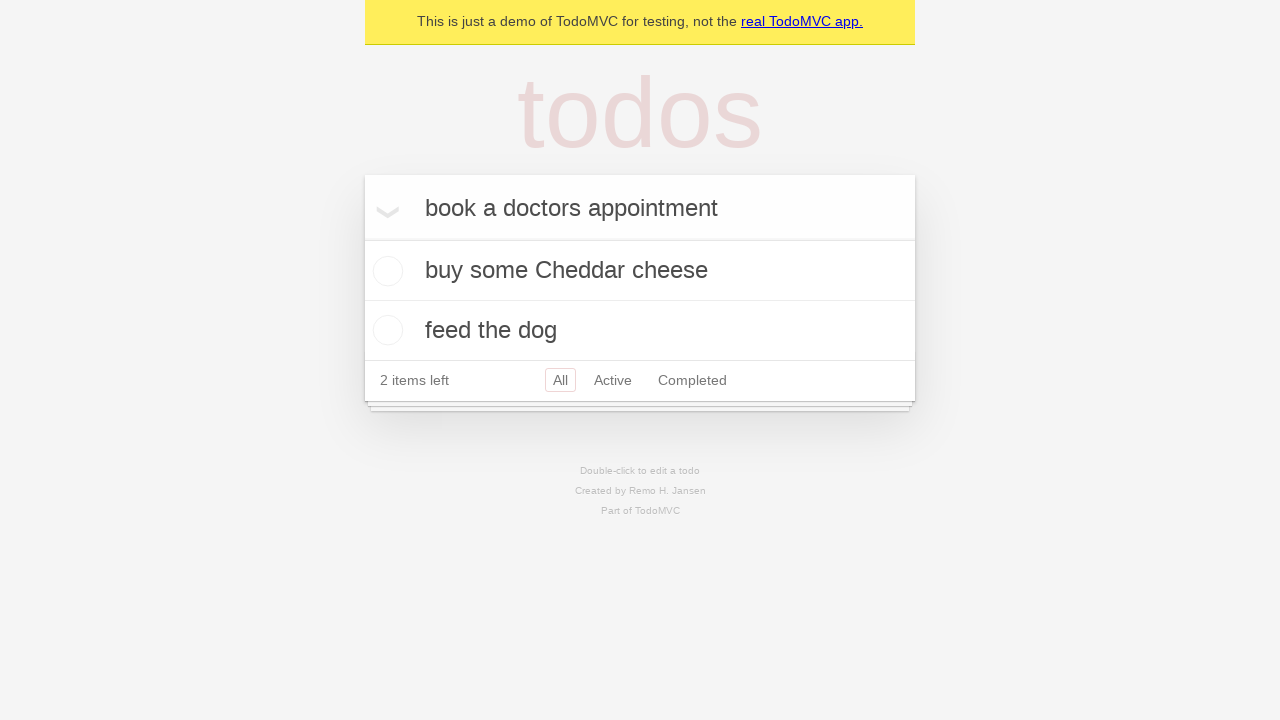

Pressed Enter to add todo 'book a doctors appointment' on internal:attr=[placeholder="What needs to be done?"i]
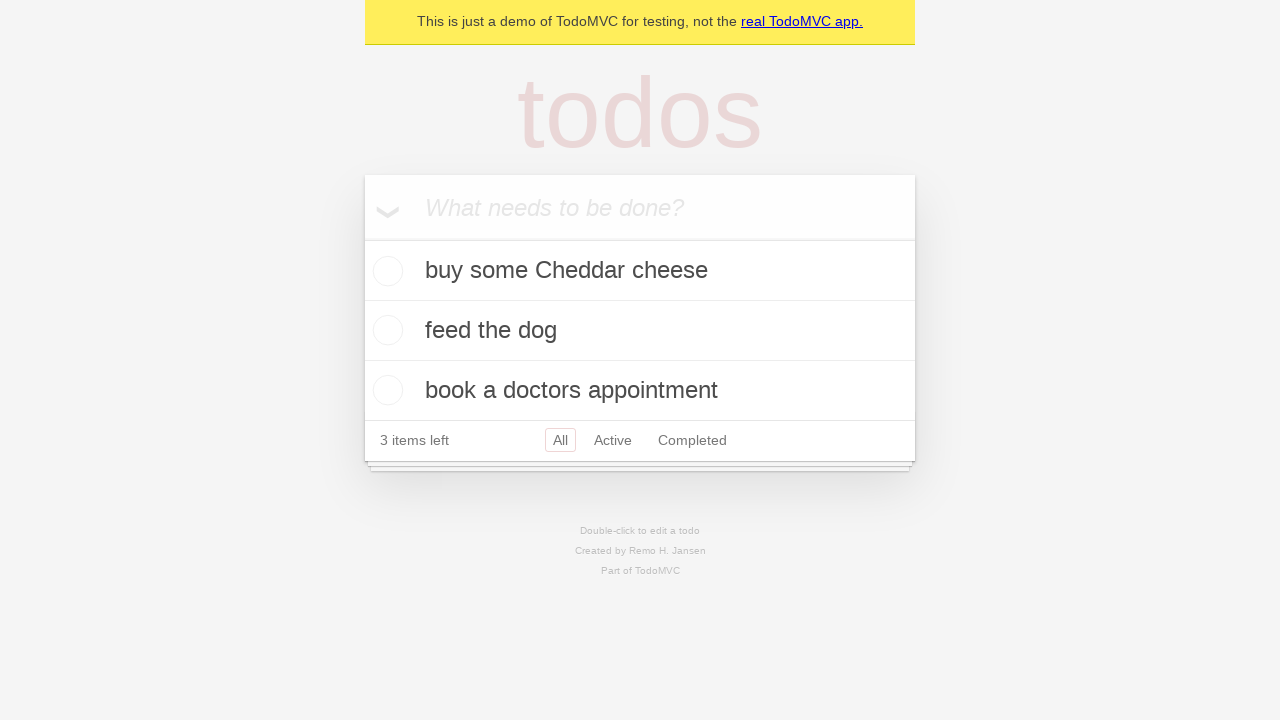

Waited for all 3 todo items to be created
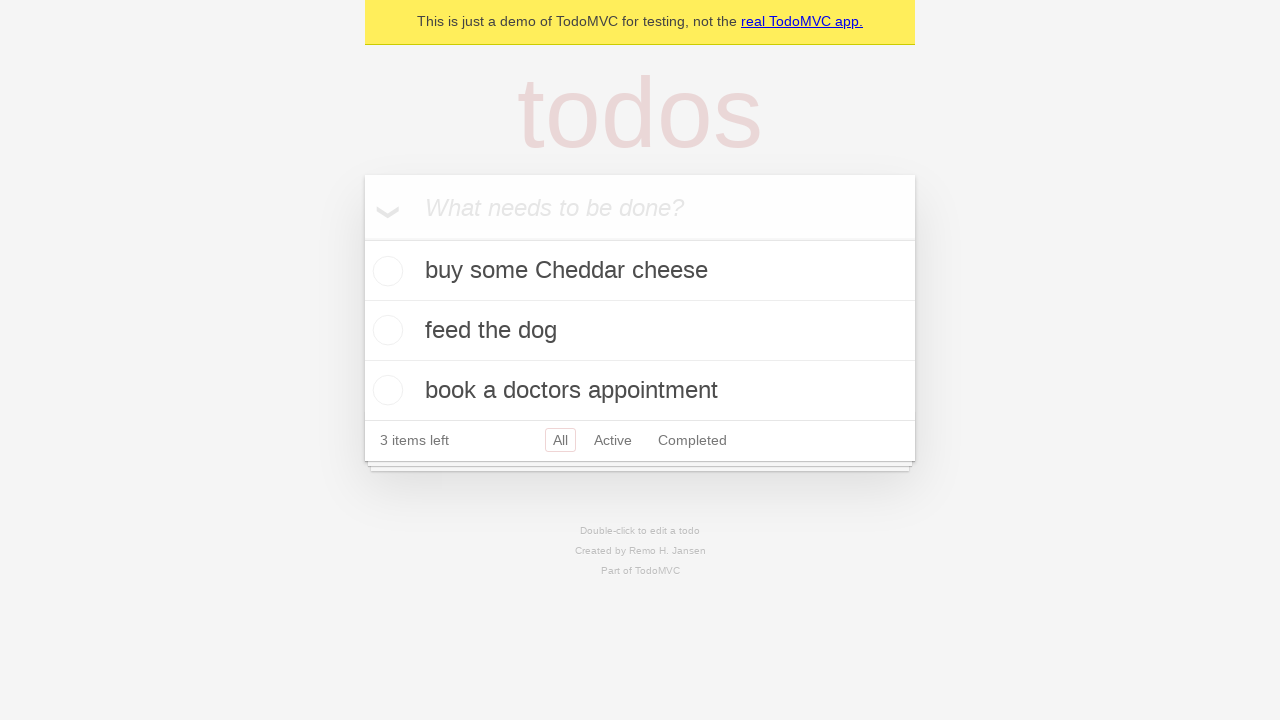

Marked second todo item as completed at (385, 330) on .todo-list li .toggle >> nth=1
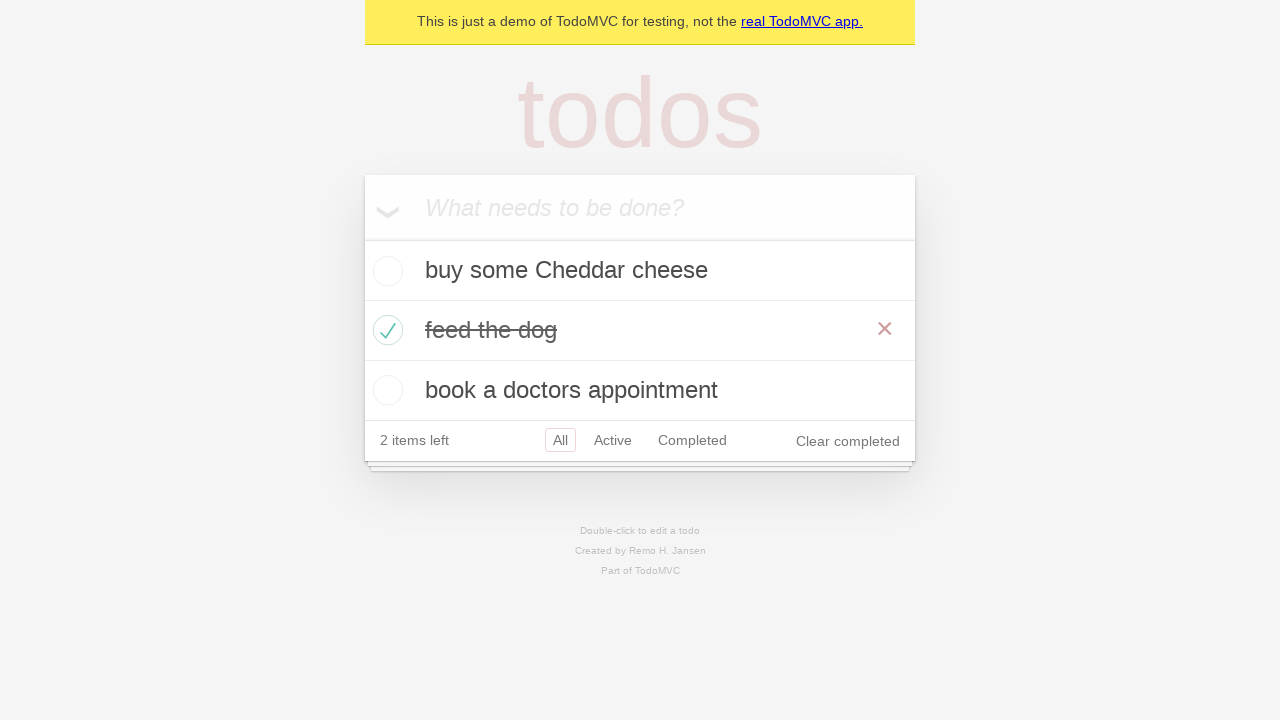

Clicked 'Completed' filter button at (692, 440) on internal:role=link[name="Completed"i]
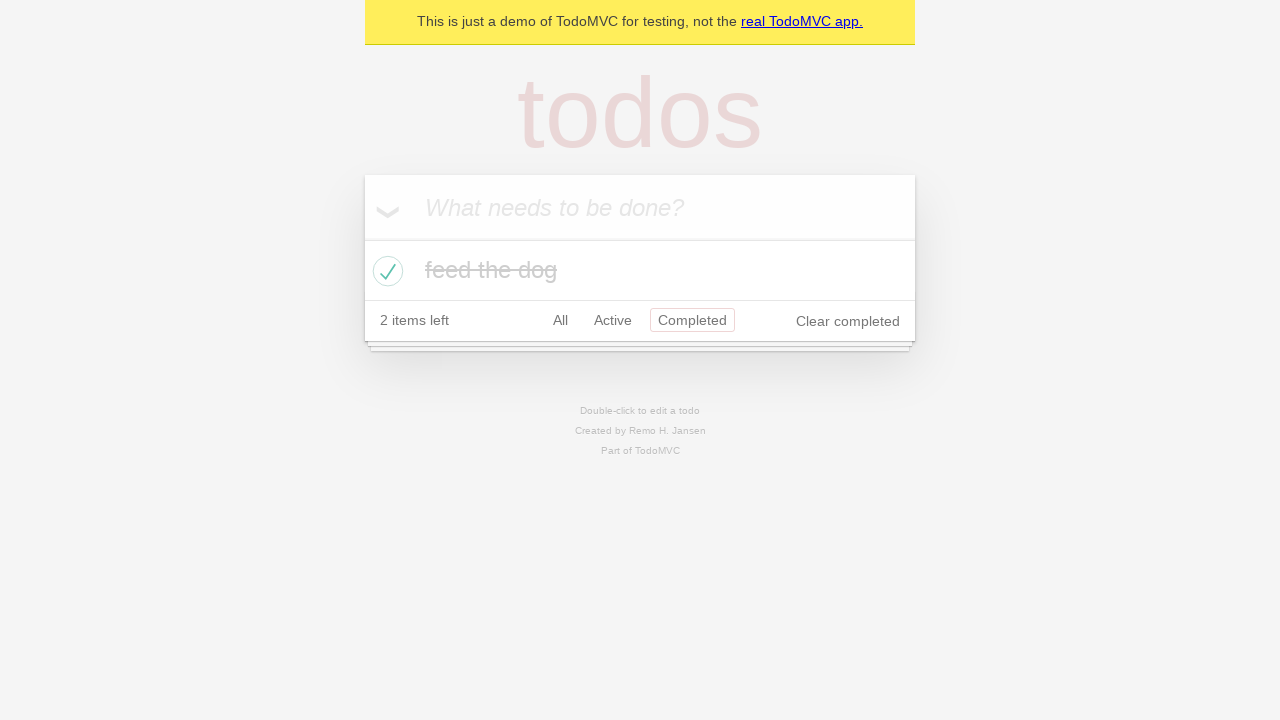

Filtered view now displays only 1 completed item
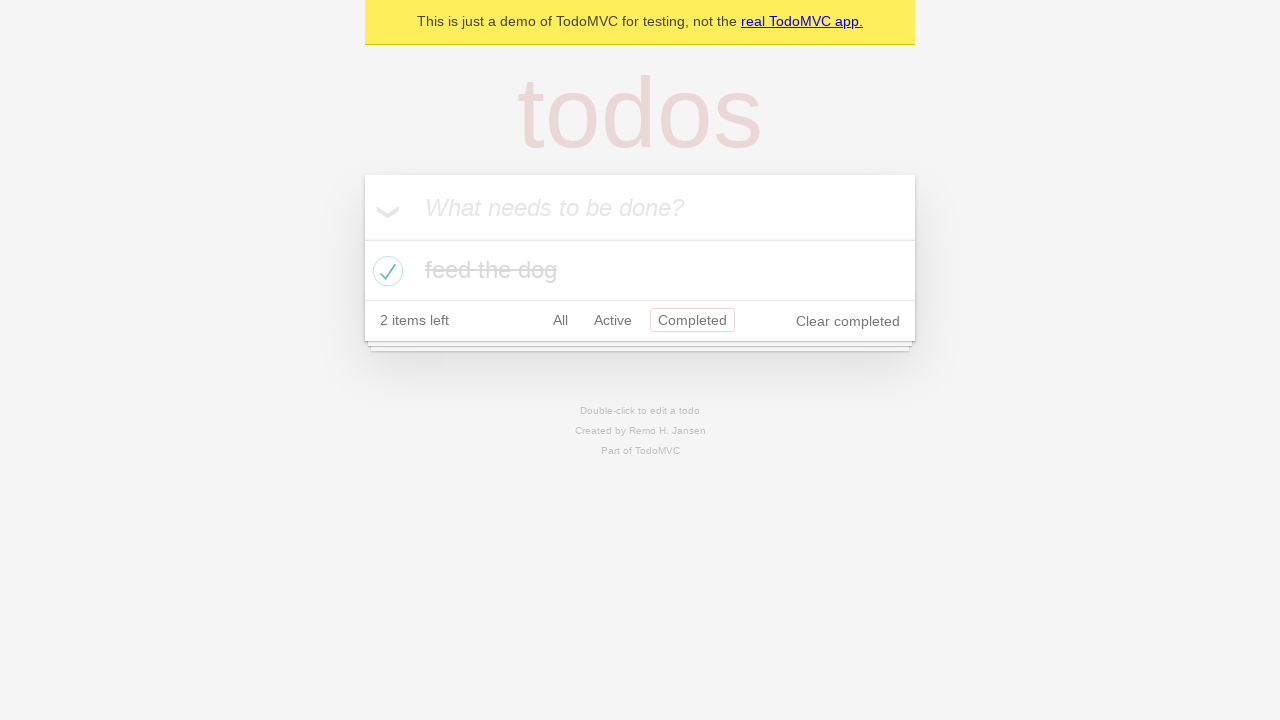

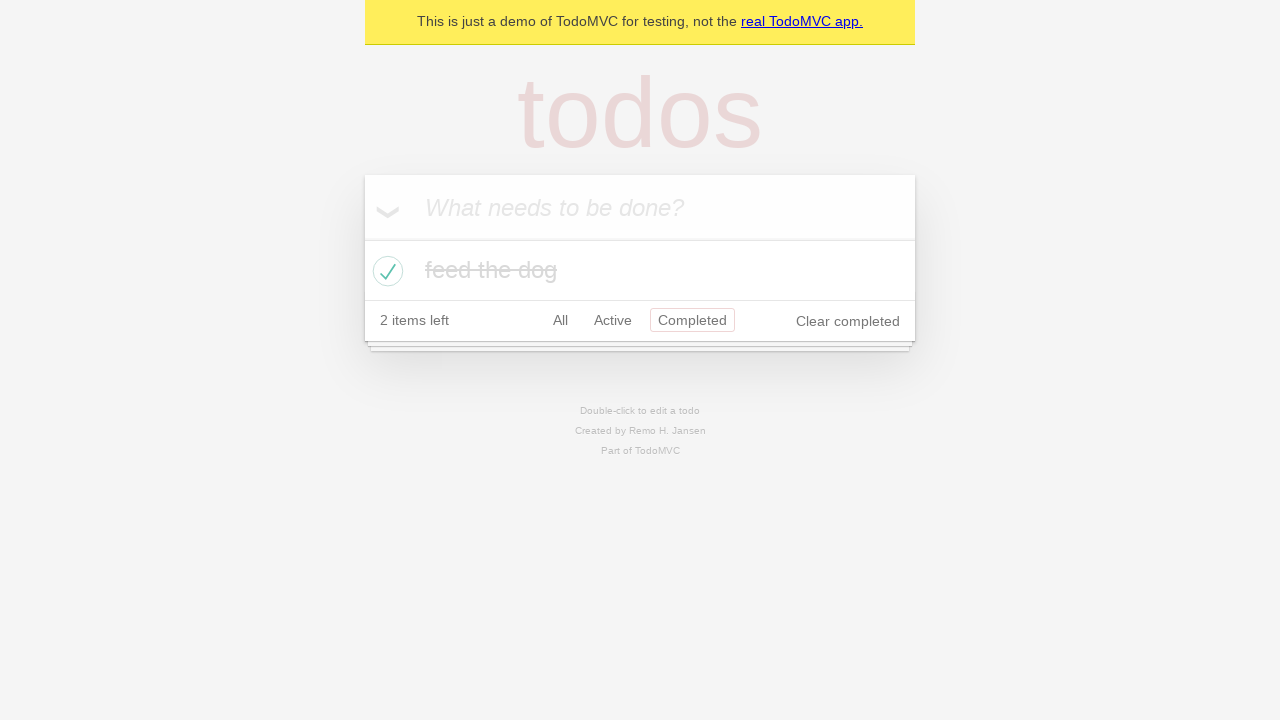